Tests the common search results scenario on Tiffany website by searching for "Jewerly" and verifying search results are displayed

Starting URL: https://www.tiffany.com/

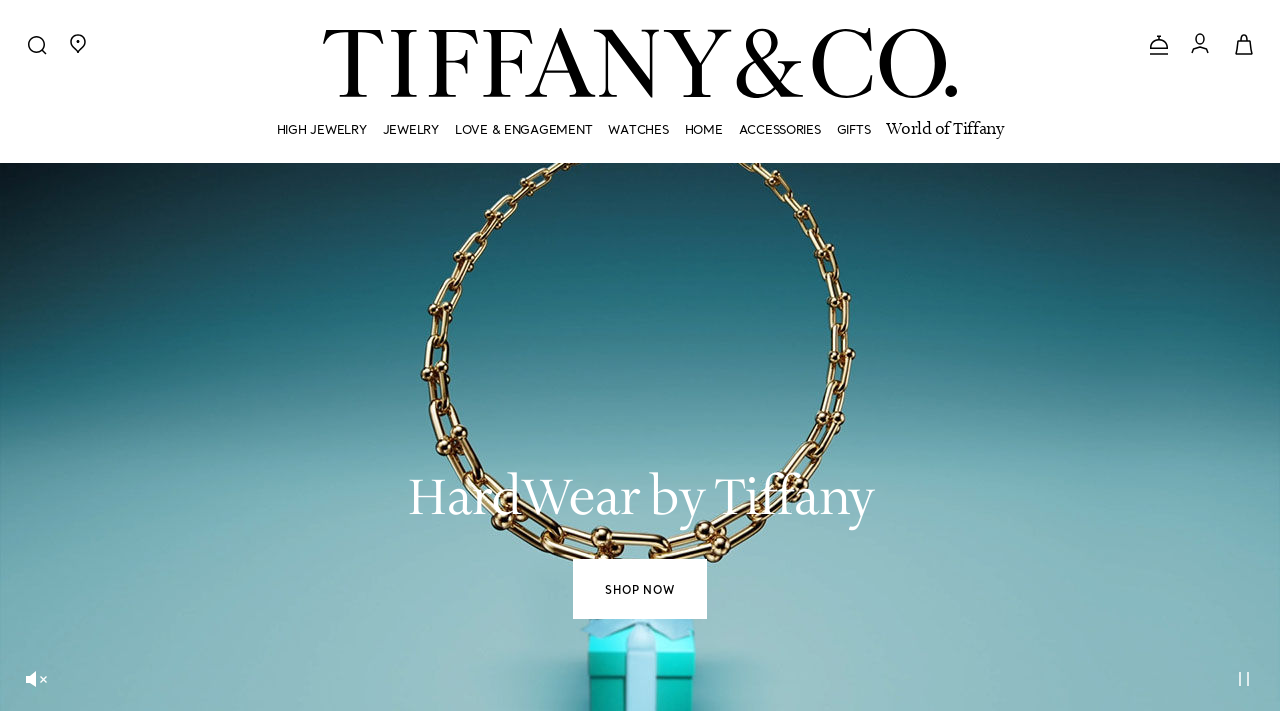

Clicked search icon to open search field at (37, 44) on [data-testid='search-icon'], .search-icon, button[aria-label*='search'], input[t
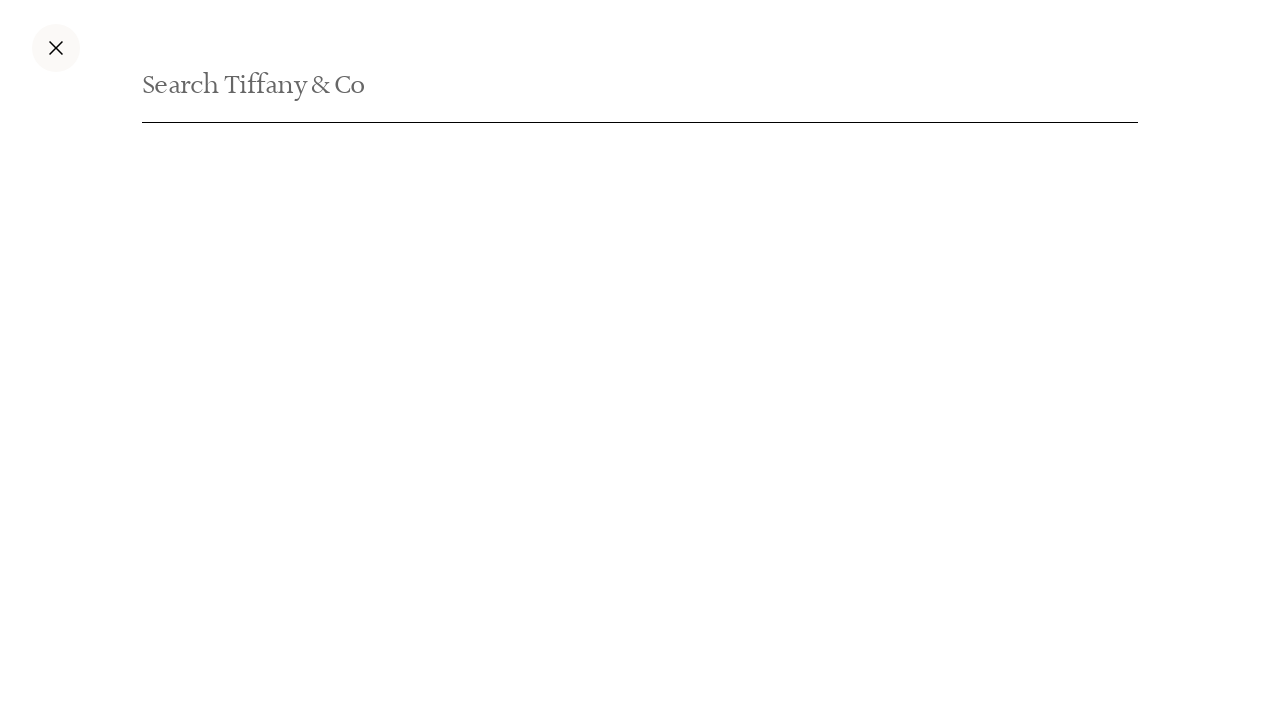

Filled search field with 'Jewerly' on input[type='search'], input[name='search'], input[placeholder*='Search']
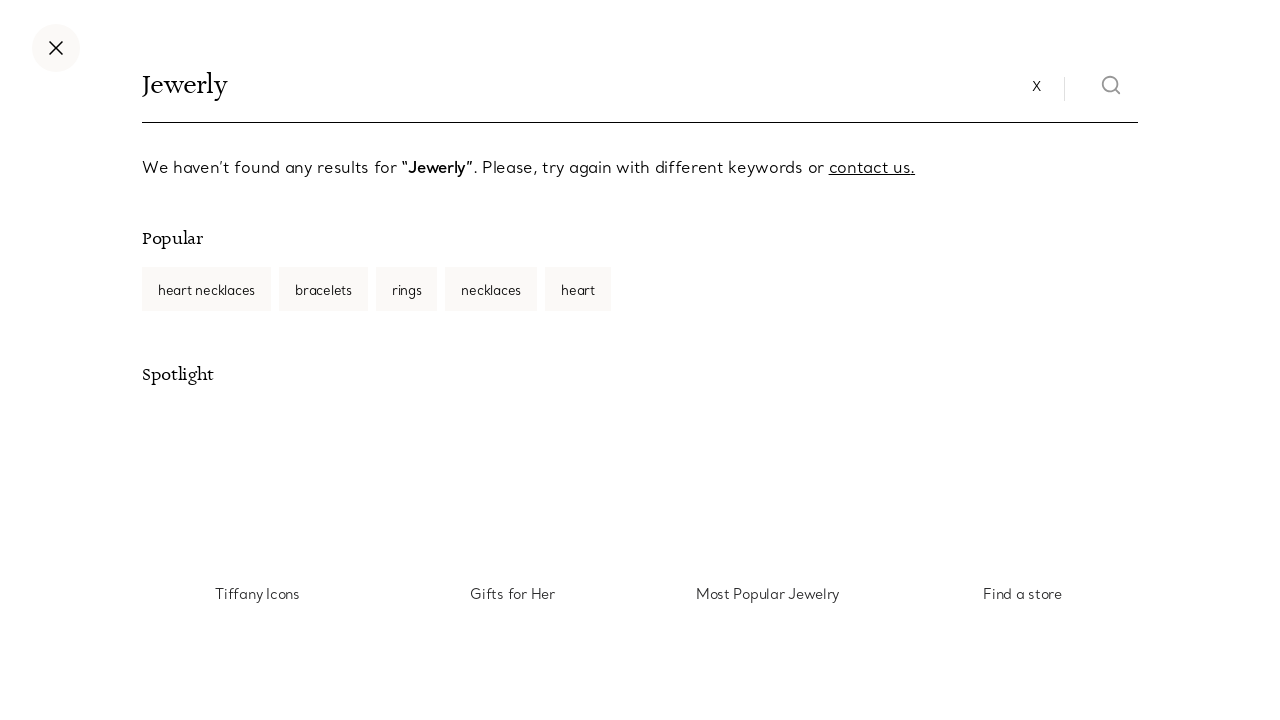

Pressed Enter to submit search query on input[type='search'], input[name='search'], input[placeholder*='Search']
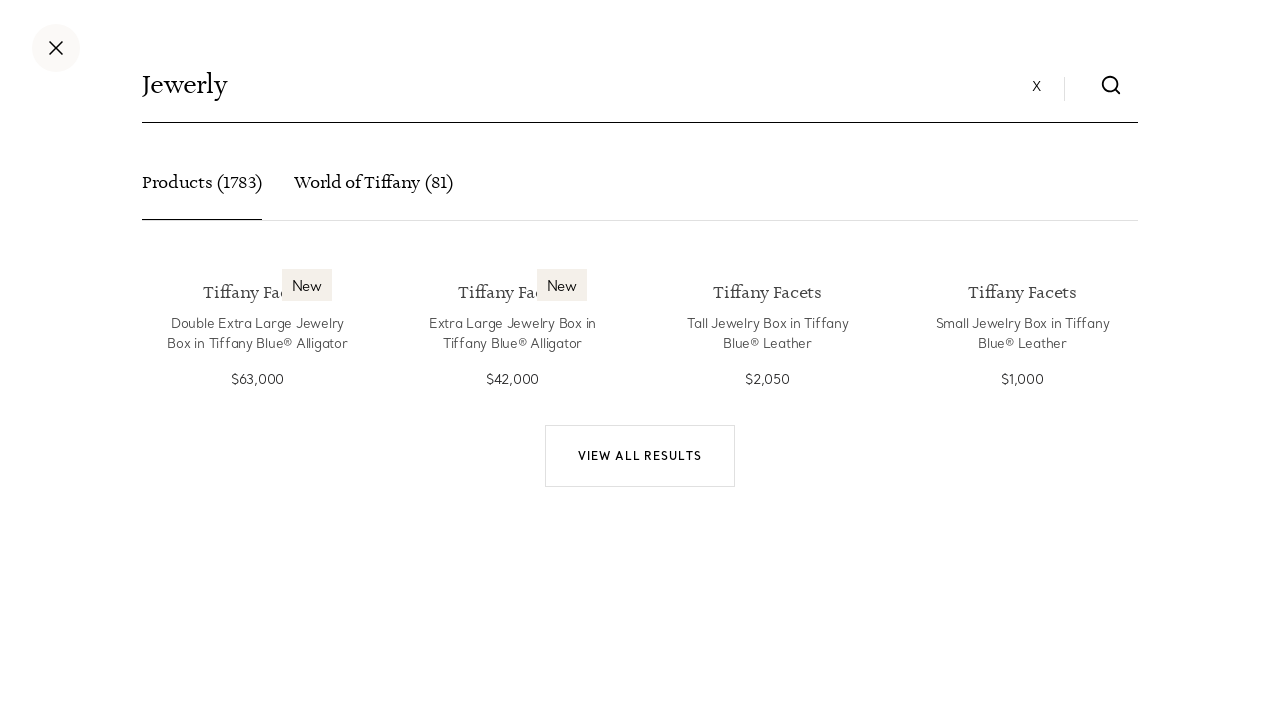

Search results loaded and displayed
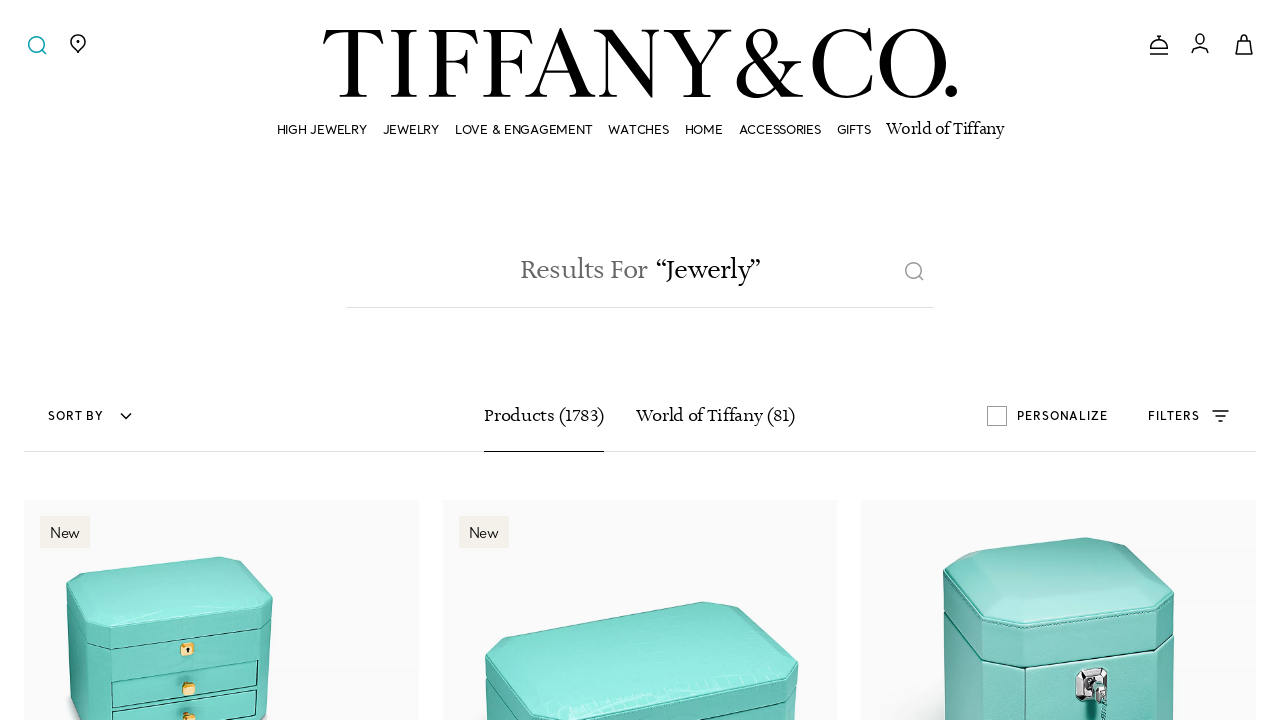

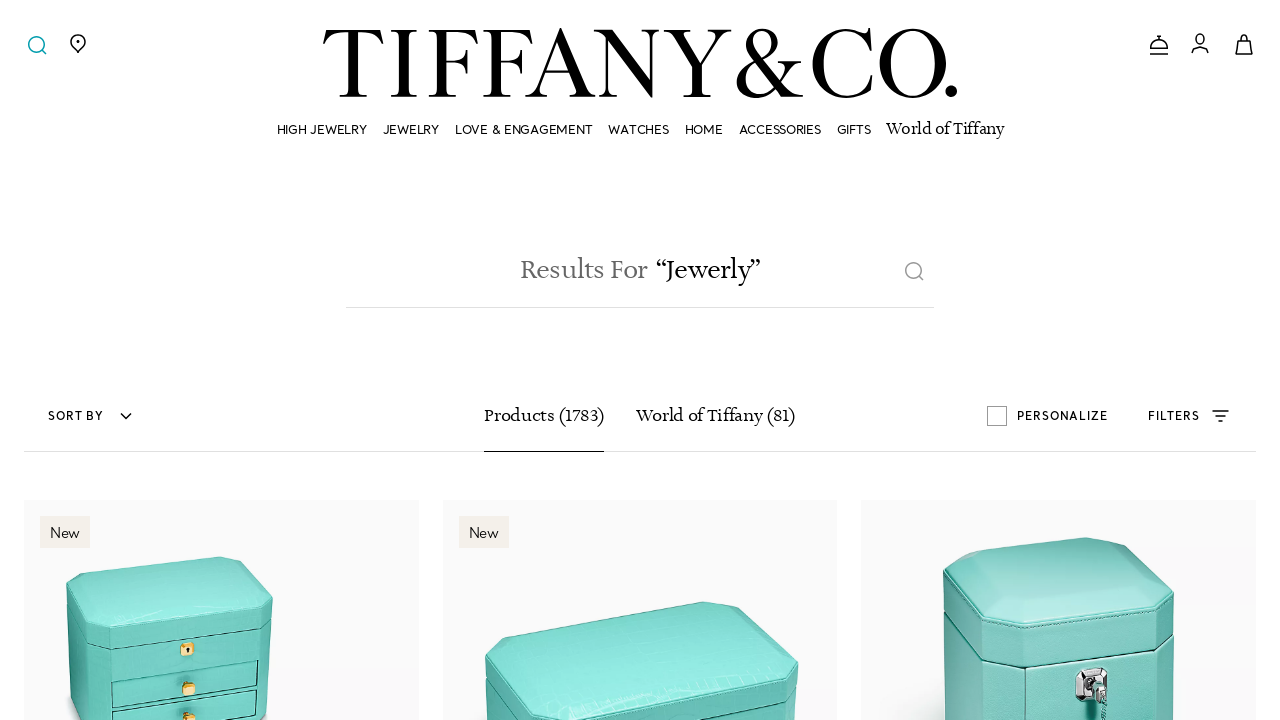